Tests adding a new employee by clicking the add employee button, selecting the new employee entry, and filling in the name, phone, and title fields with test data.

Starting URL: https://devmountain-qa.github.io/employee-manager/1.2_Version/index.html

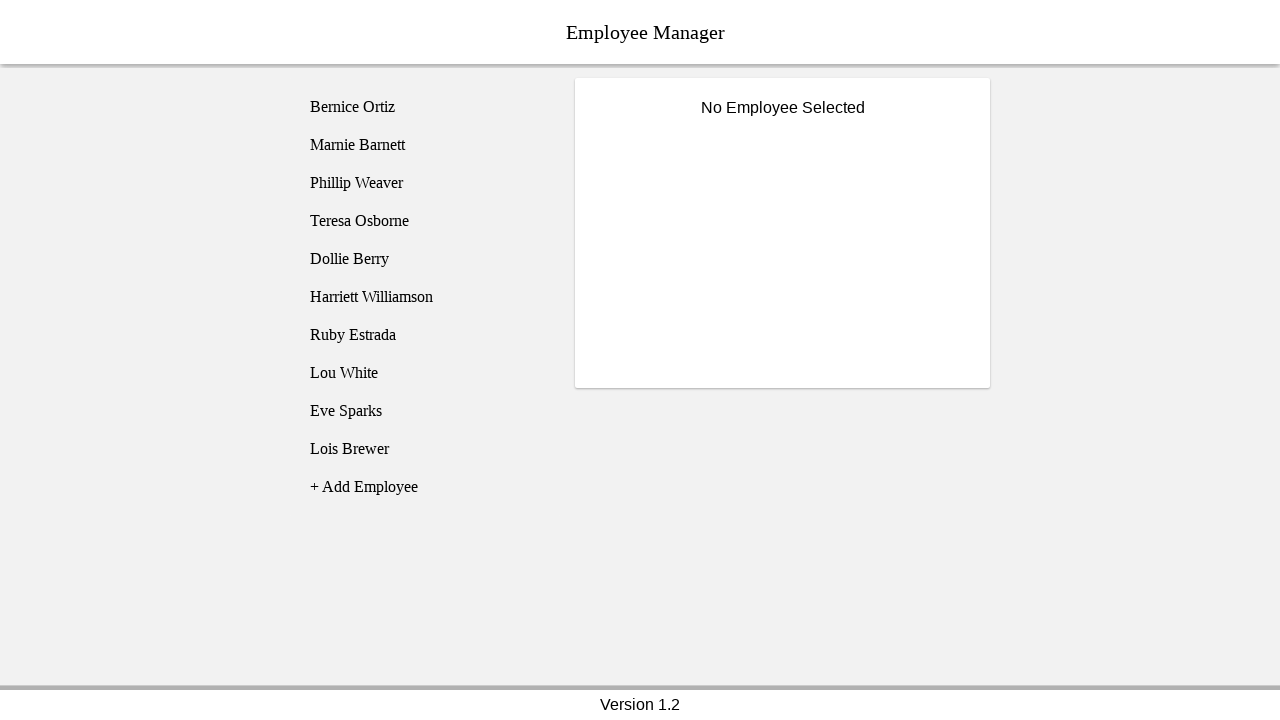

Page header loaded successfully
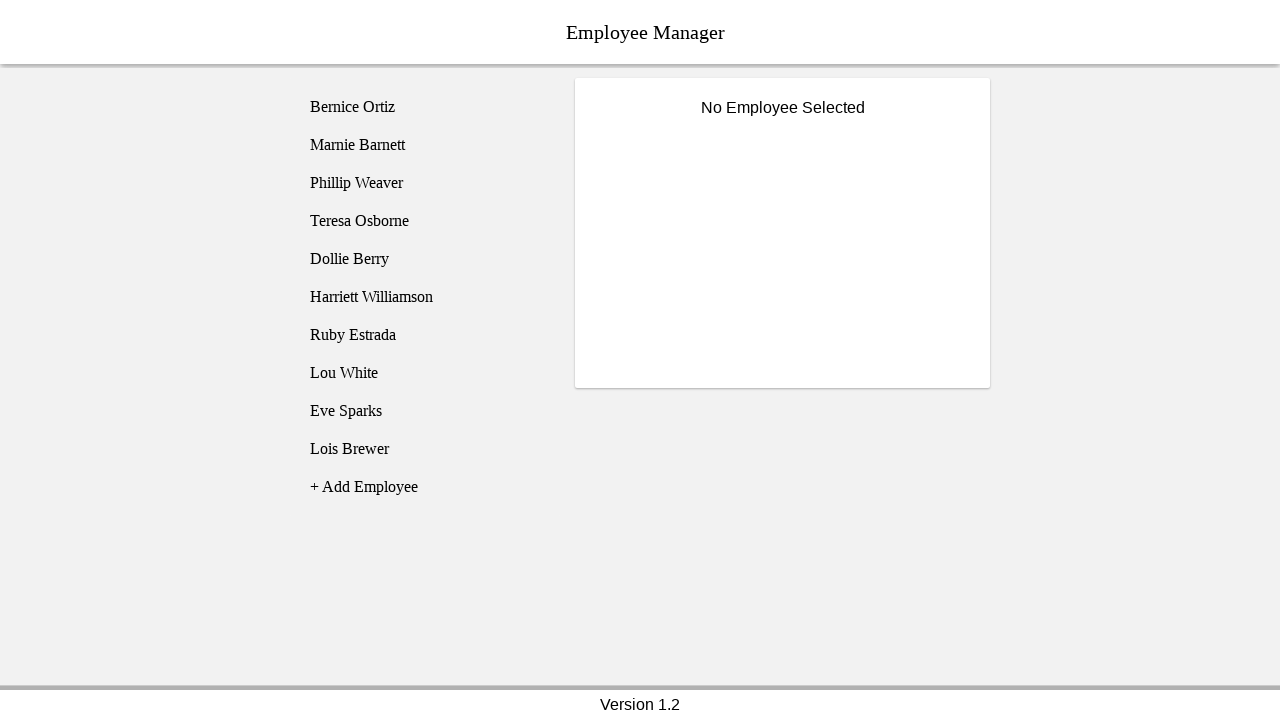

Clicked add employee button at (425, 487) on li[name="addEmployee"]
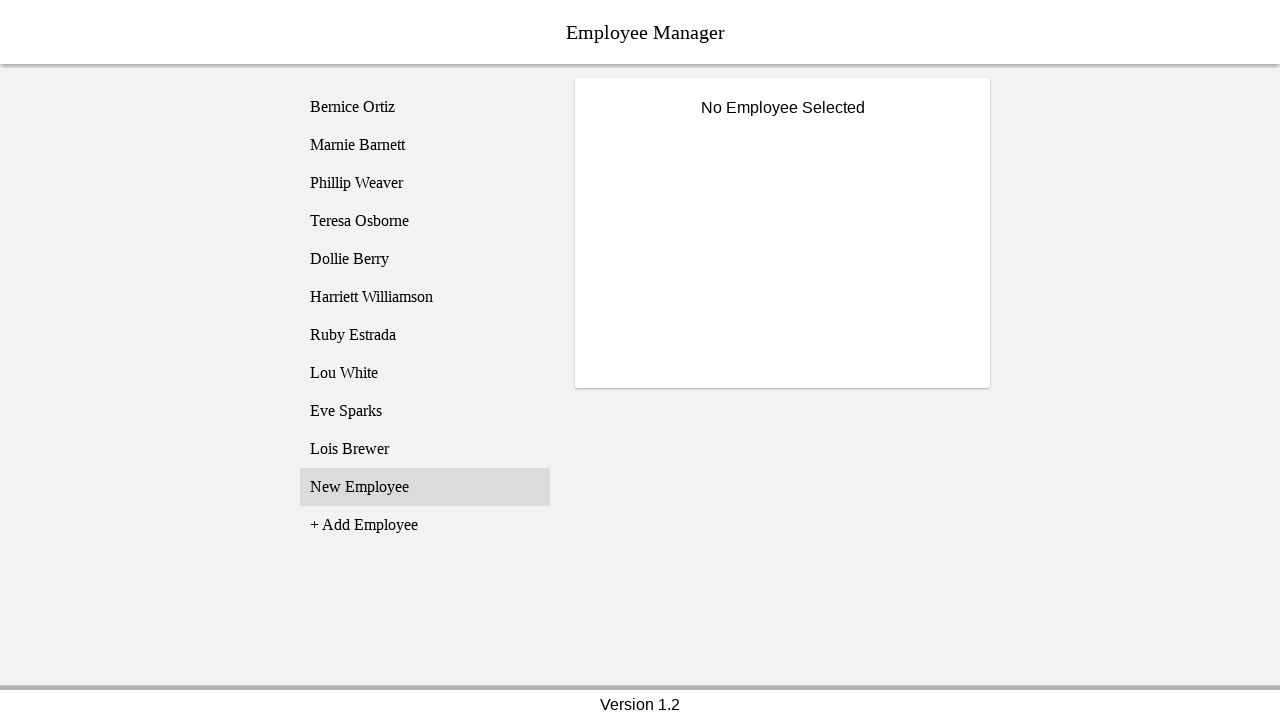

Selected new employee entry (employee11) at (425, 487) on [name="employee11"]
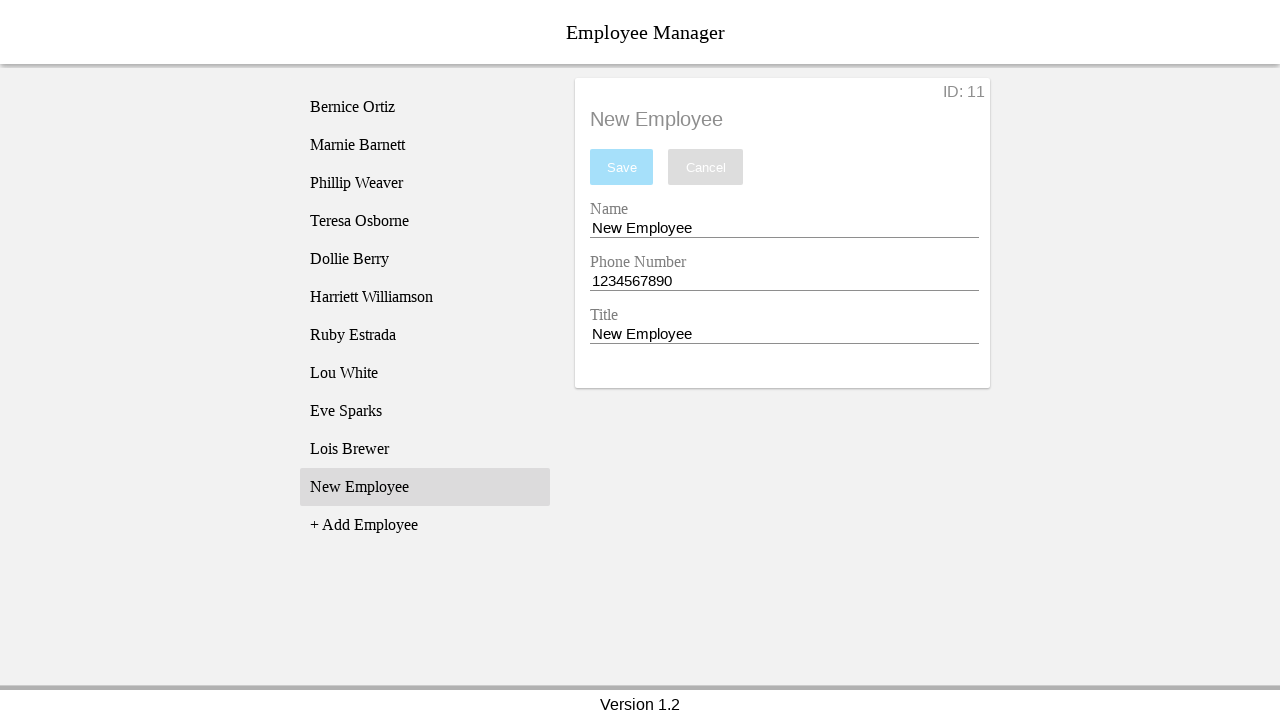

Clicked name input field at (784, 228) on input[name="nameEntry"]
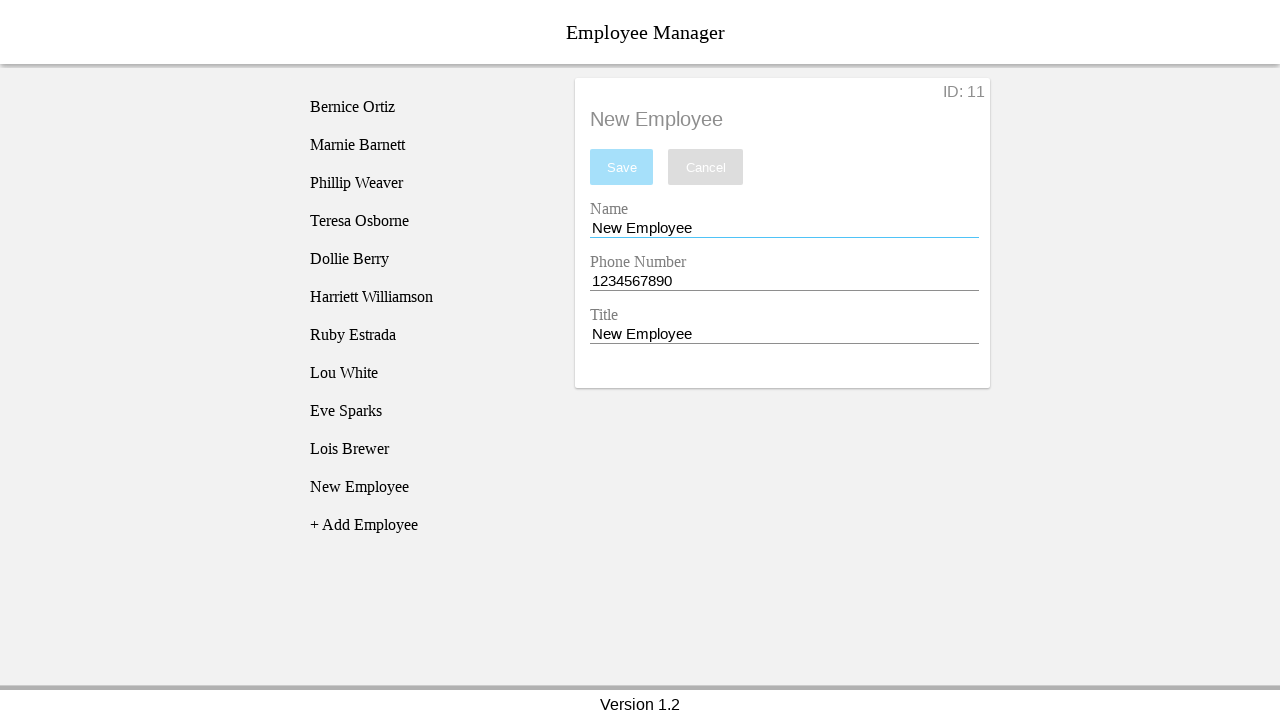

Filled name field with 'Sarah Johnson' on input[name="nameEntry"]
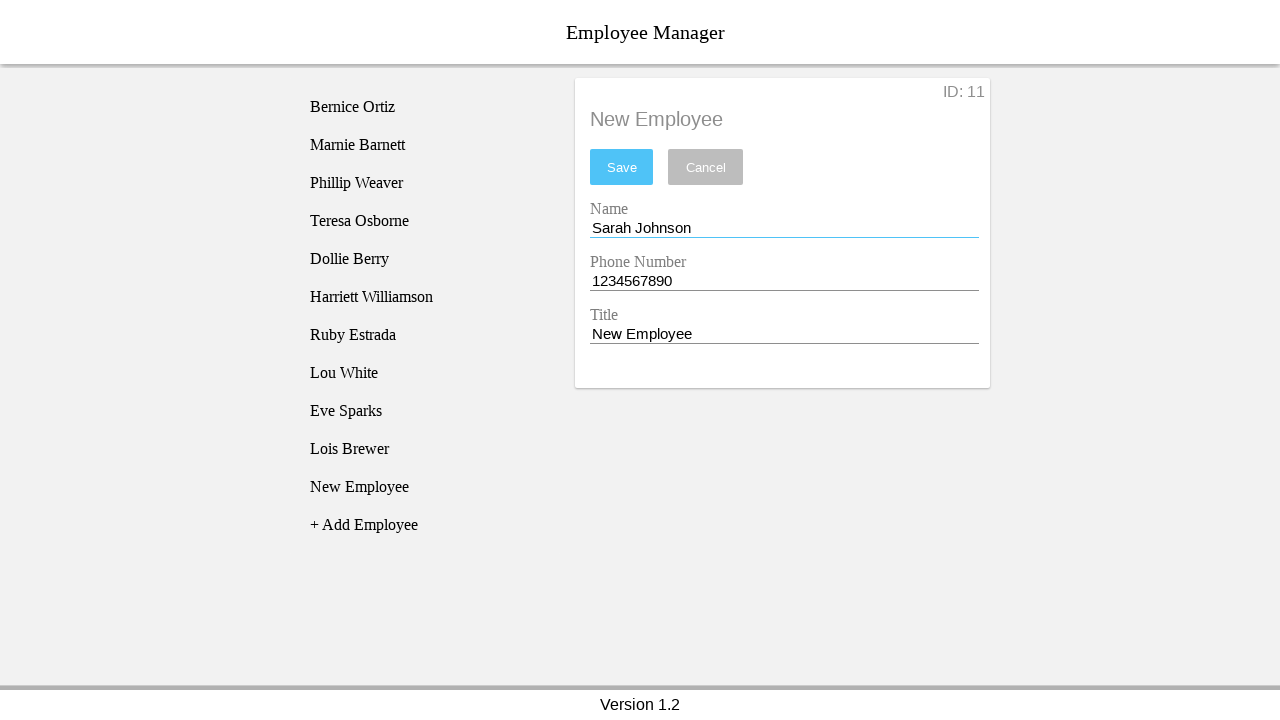

Clicked phone input field at (784, 281) on input[name="phoneEntry"]
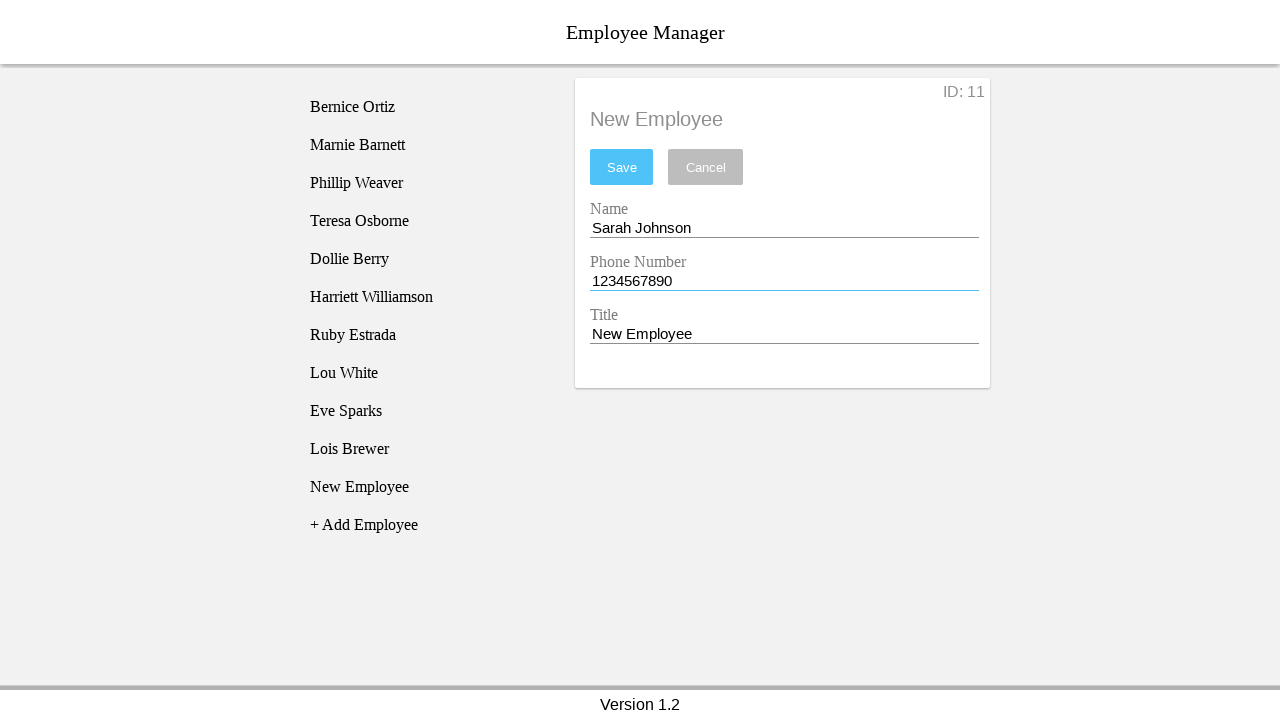

Filled phone field with '555-123-4567' on input[name="phoneEntry"]
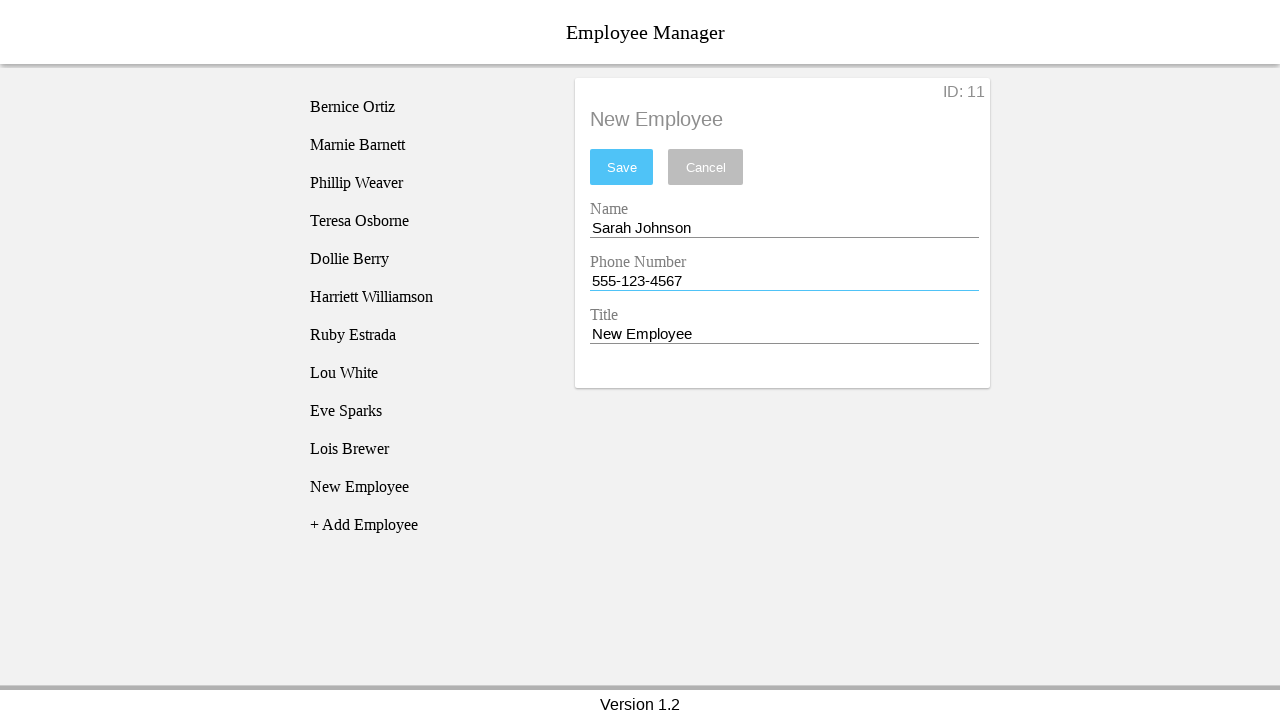

Clicked title input field at (784, 334) on input[name="titleEntry"]
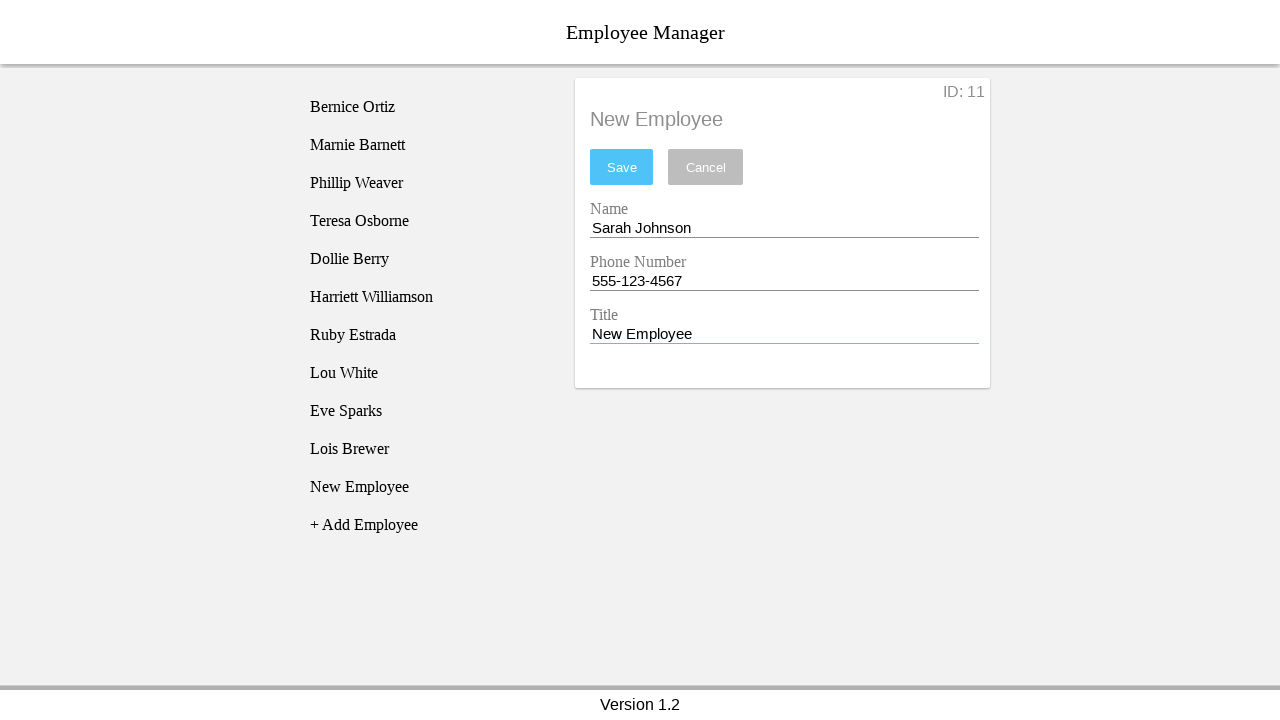

Filled title field with 'Senior Developer' on input[name="titleEntry"]
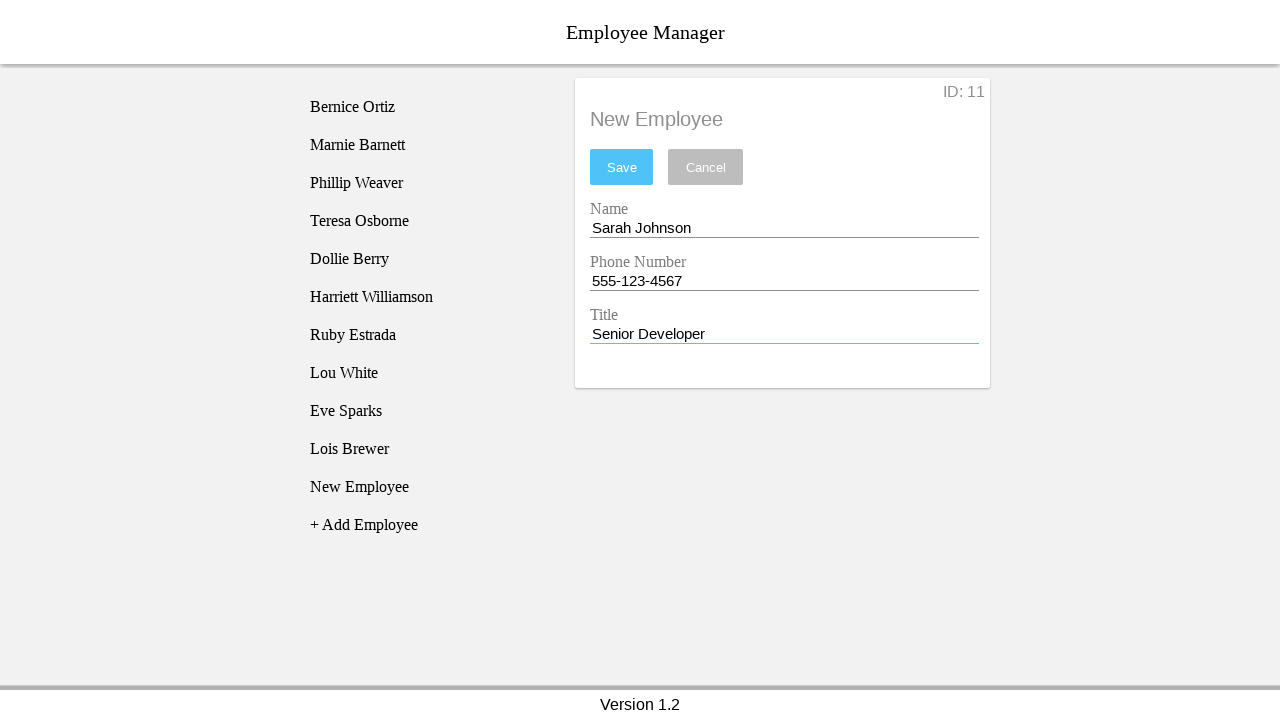

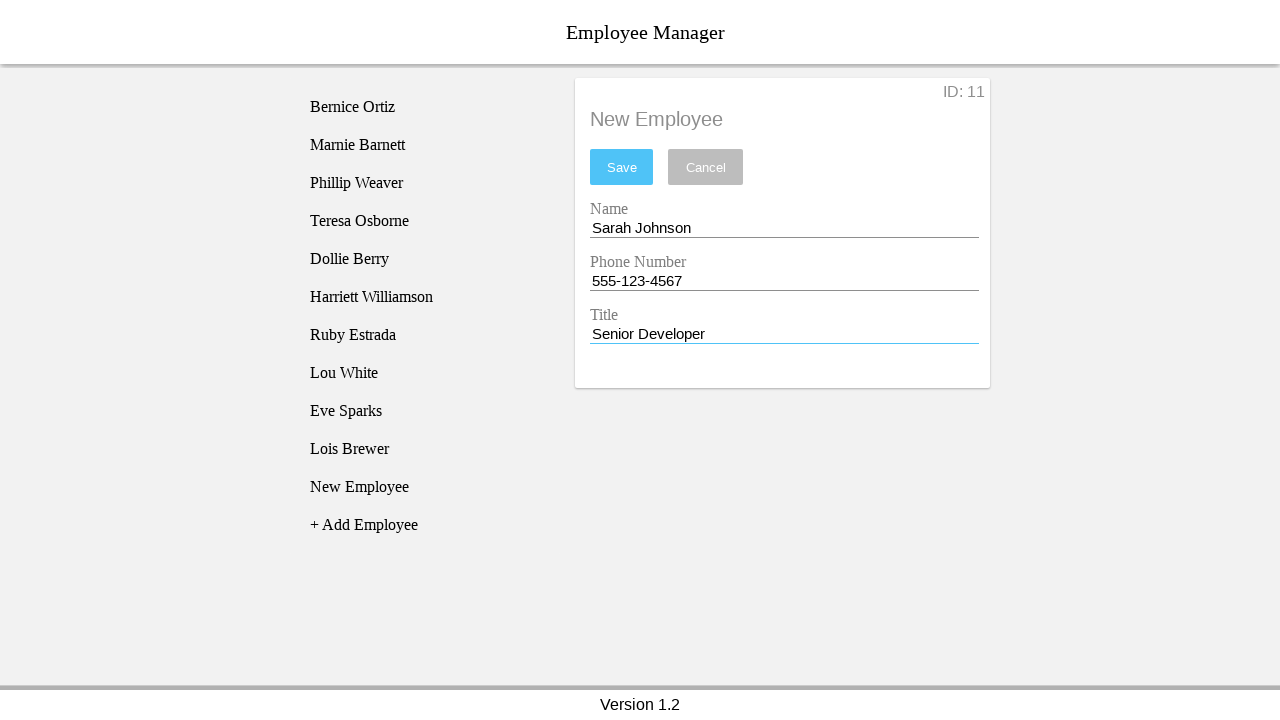